Clicks on the Chapter 4 Web Storage link and verifies navigation to the correct page.

Starting URL: https://bonigarcia.dev/selenium-webdriver-java/

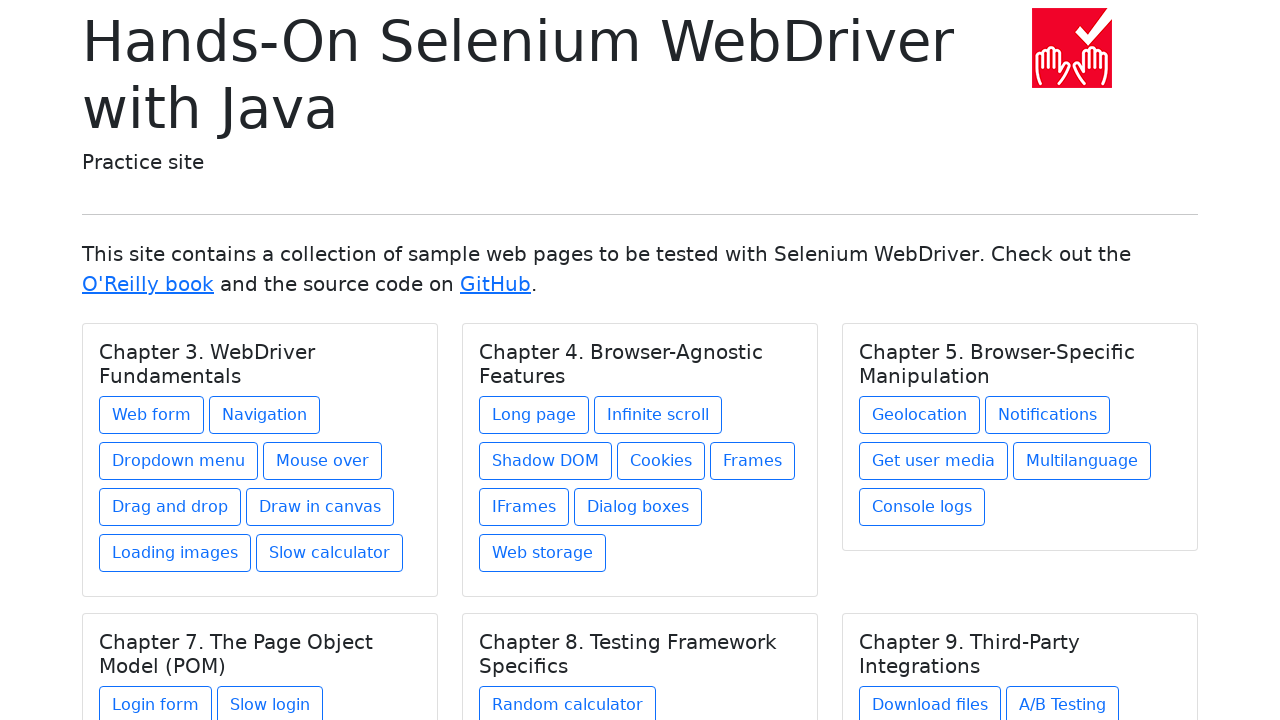

Clicked on Chapter 4 Web Storage link at (542, 553) on xpath=//h5[text() = 'Chapter 4. Browser-Agnostic Features']/../a[contains(@href,
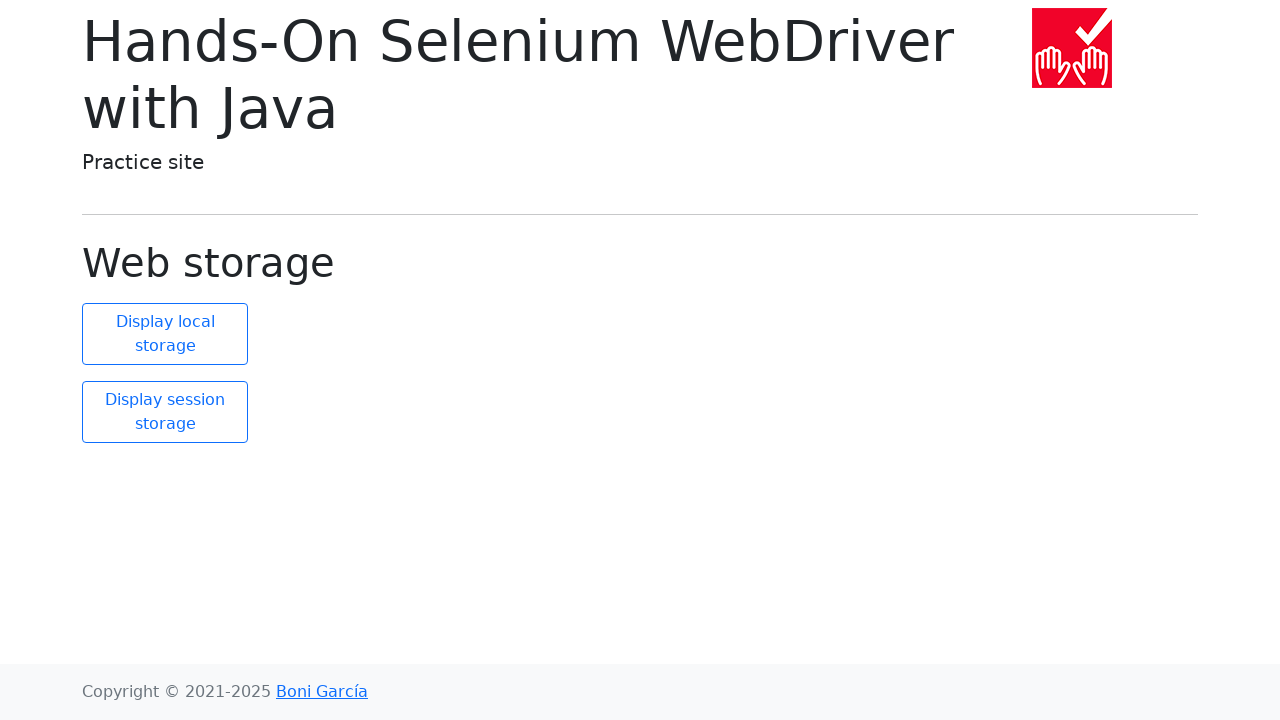

Web Storage page loaded and header element is visible
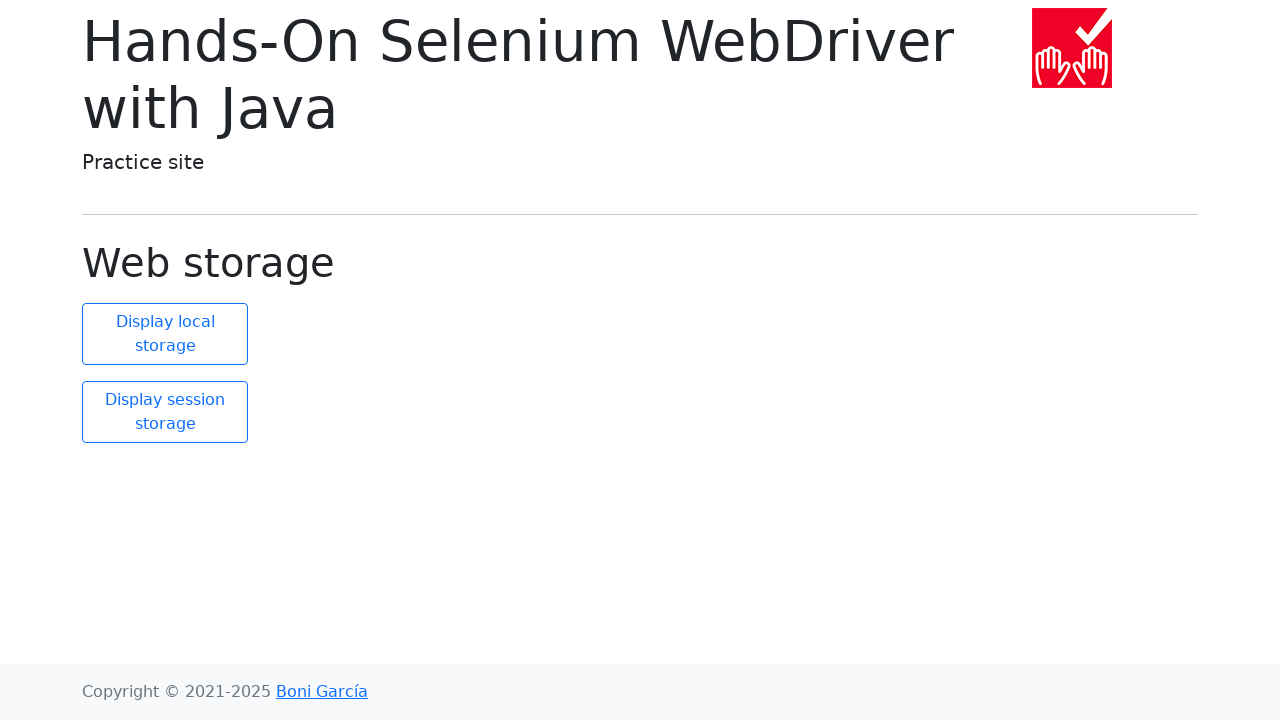

Verified page title is 'Hands-On Selenium WebDriver with Java'
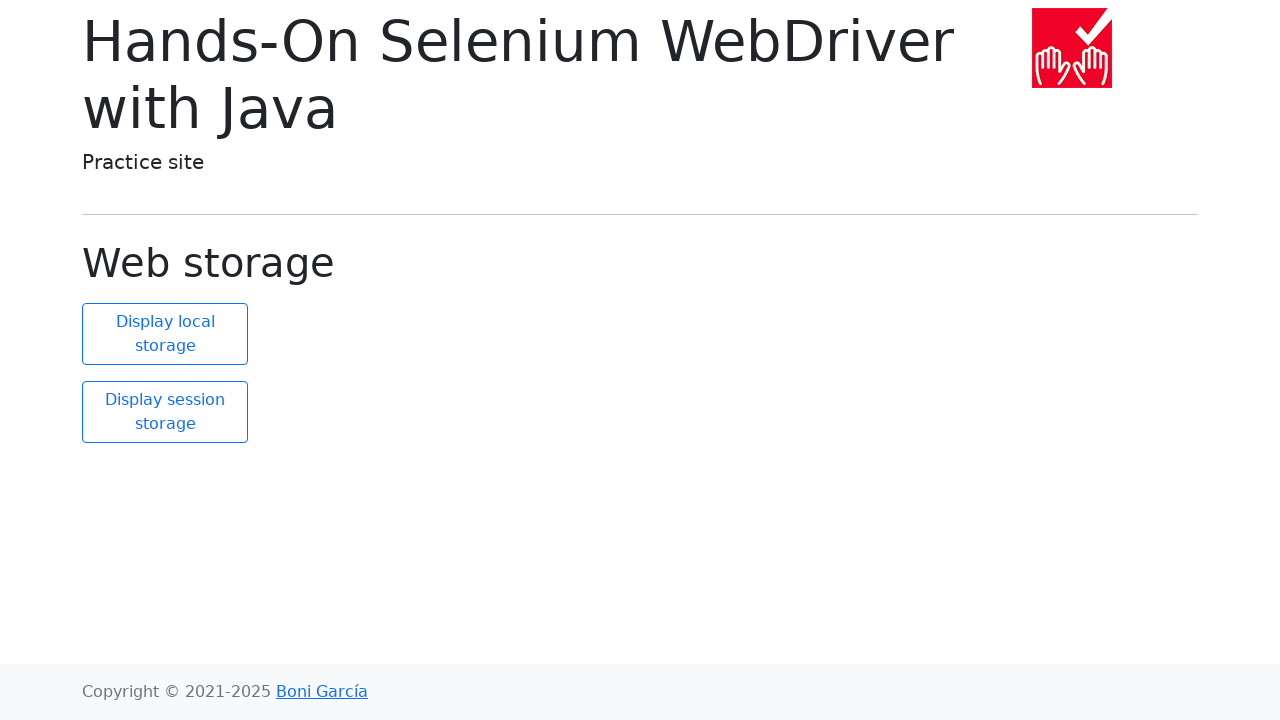

Verified page heading is 'Web storage'
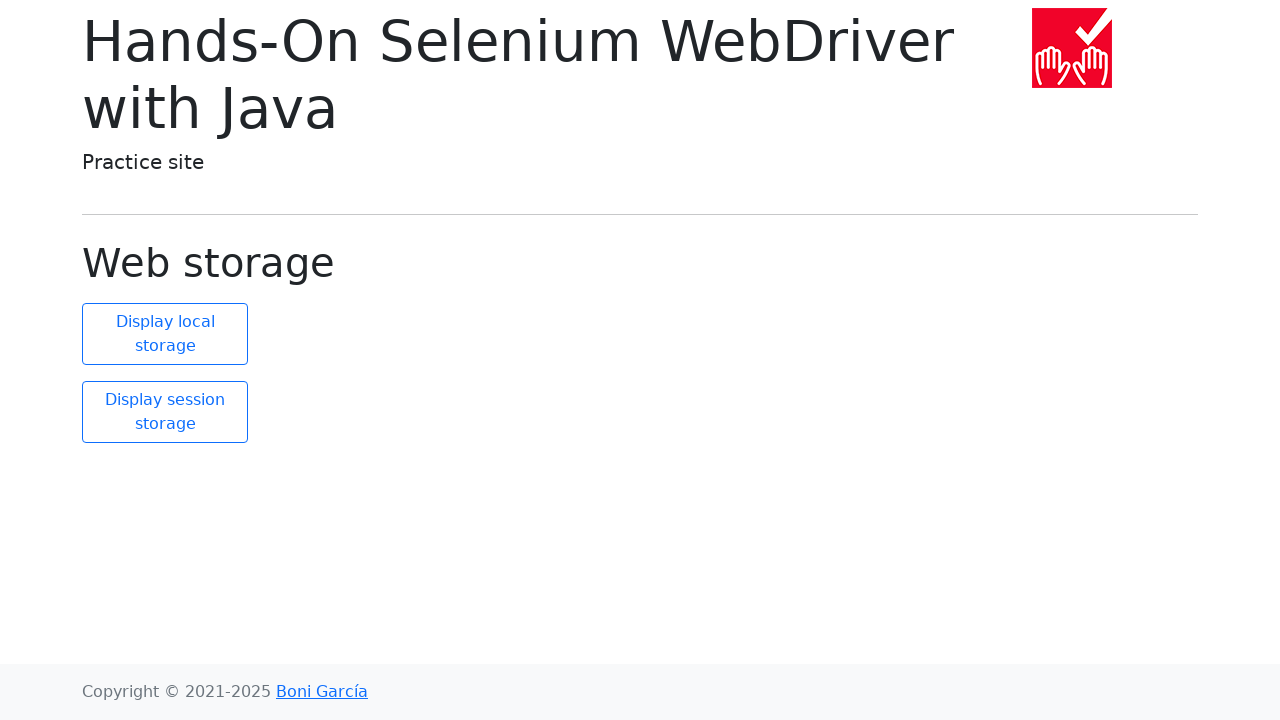

Verified URL is 'https://bonigarcia.dev/selenium-webdriver-java/web-storage.html'
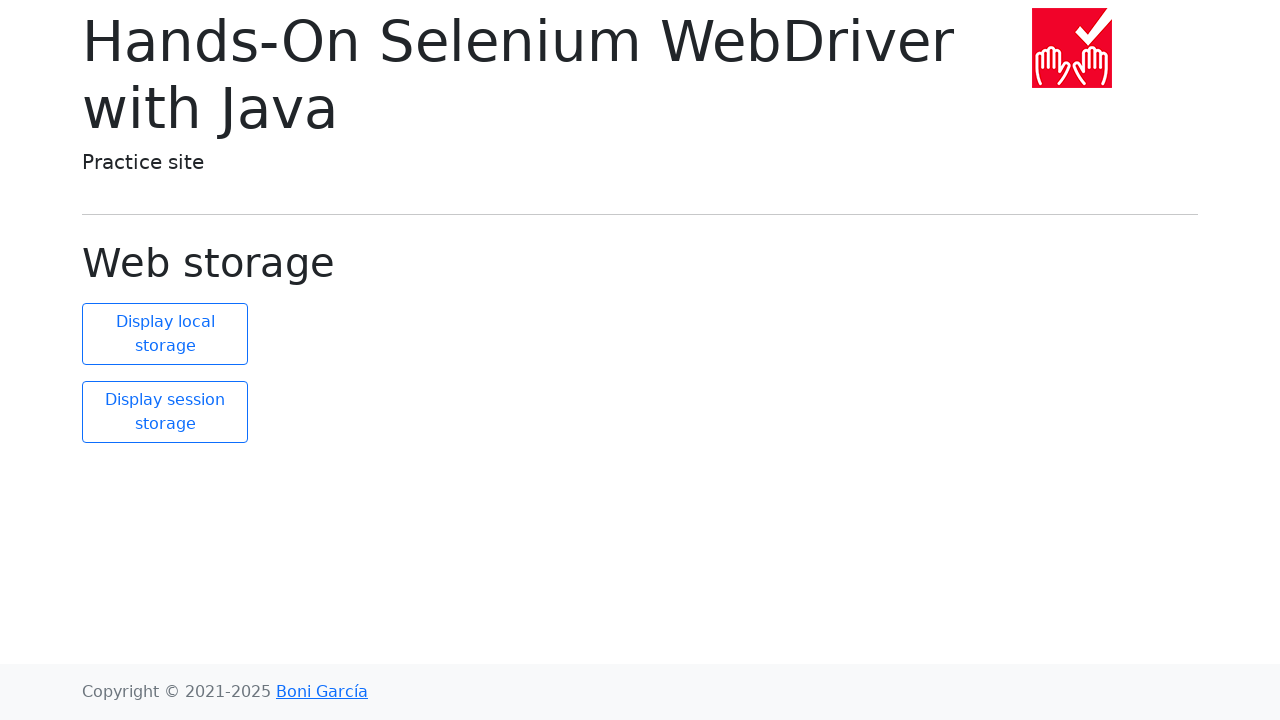

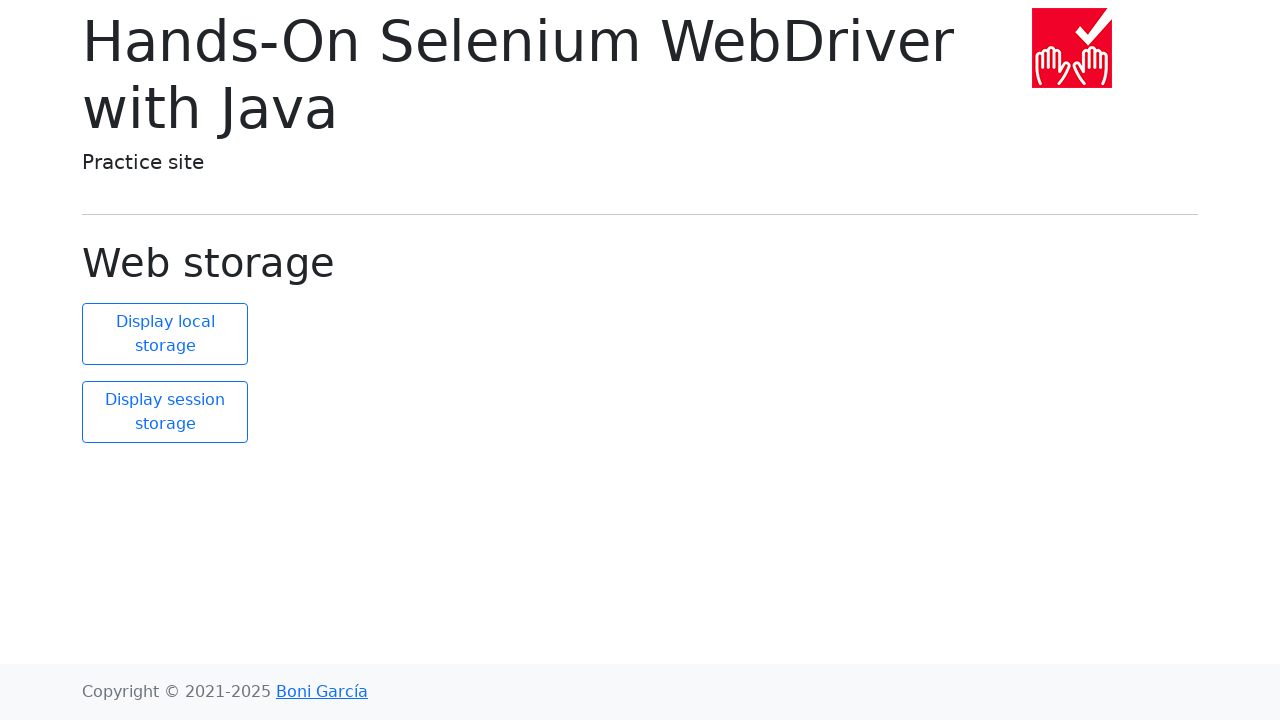